Tests GIF to MP4 video conversion on ezgif.com by uploading a GIF URL and converting it to video format.

Starting URL: https://ezgif.com/gif-to-mp4

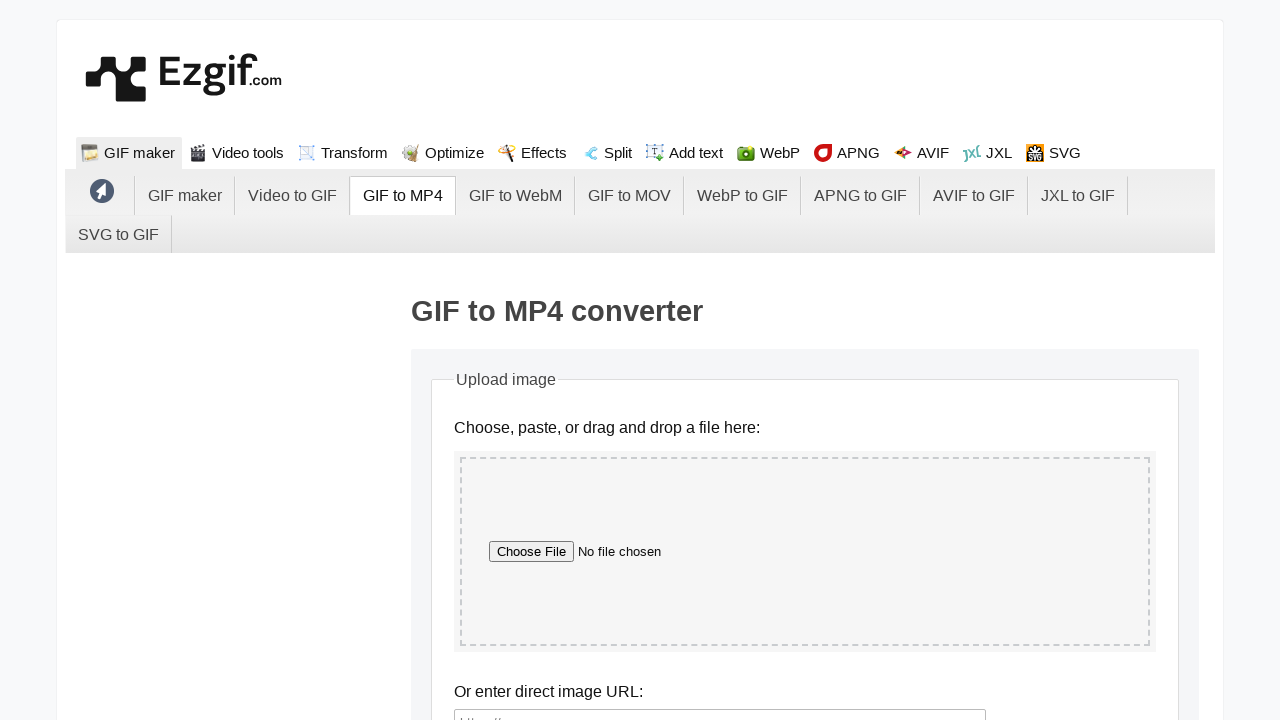

Filled GIF URL input field with Tenor GIF URL on #new-image-url
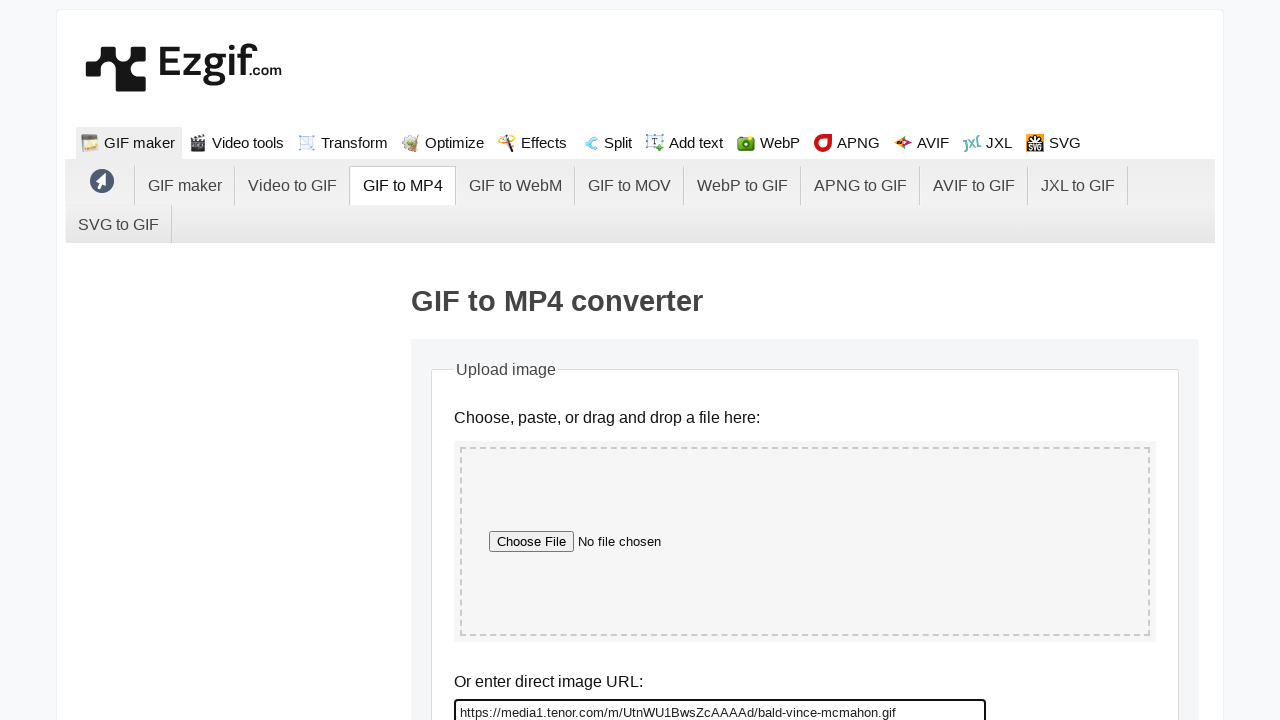

Clicked upload button to process GIF URL at (507, 360) on input[name='upload']
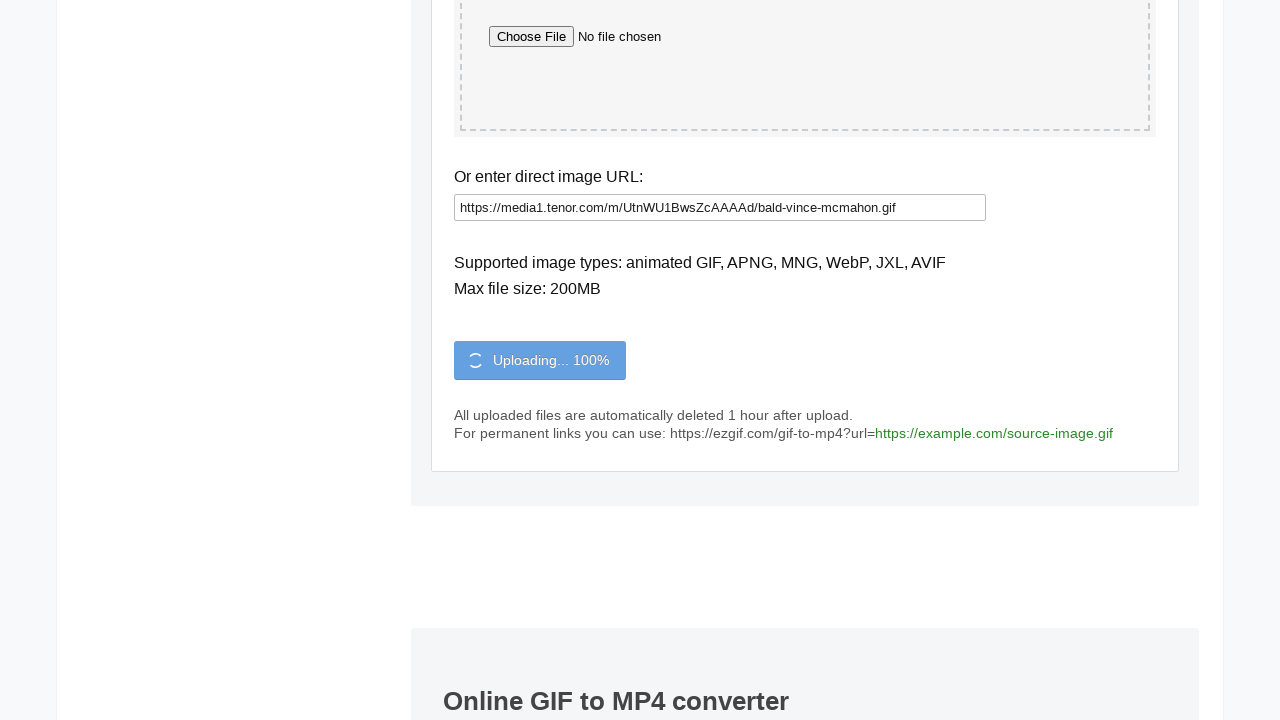

File stats loaded indicating GIF upload successful
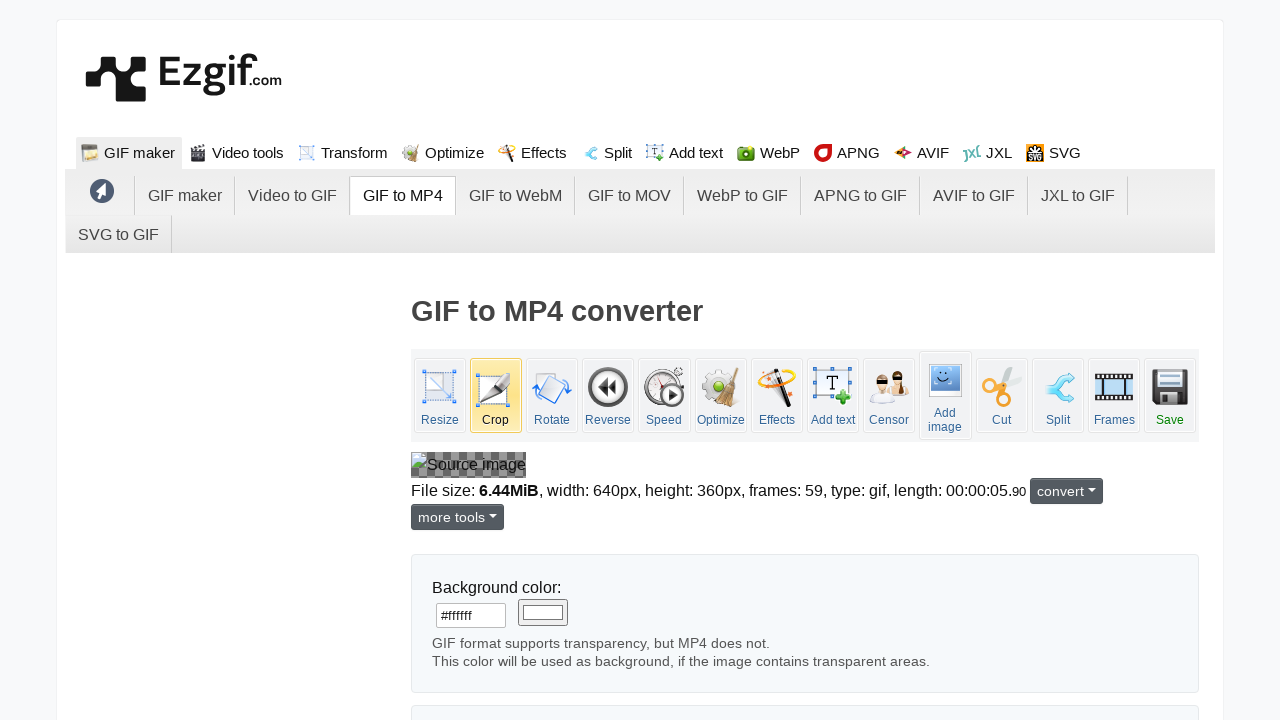

Clicked convert button to start GIF to MP4 conversion at (494, 361) on input[name='convert']
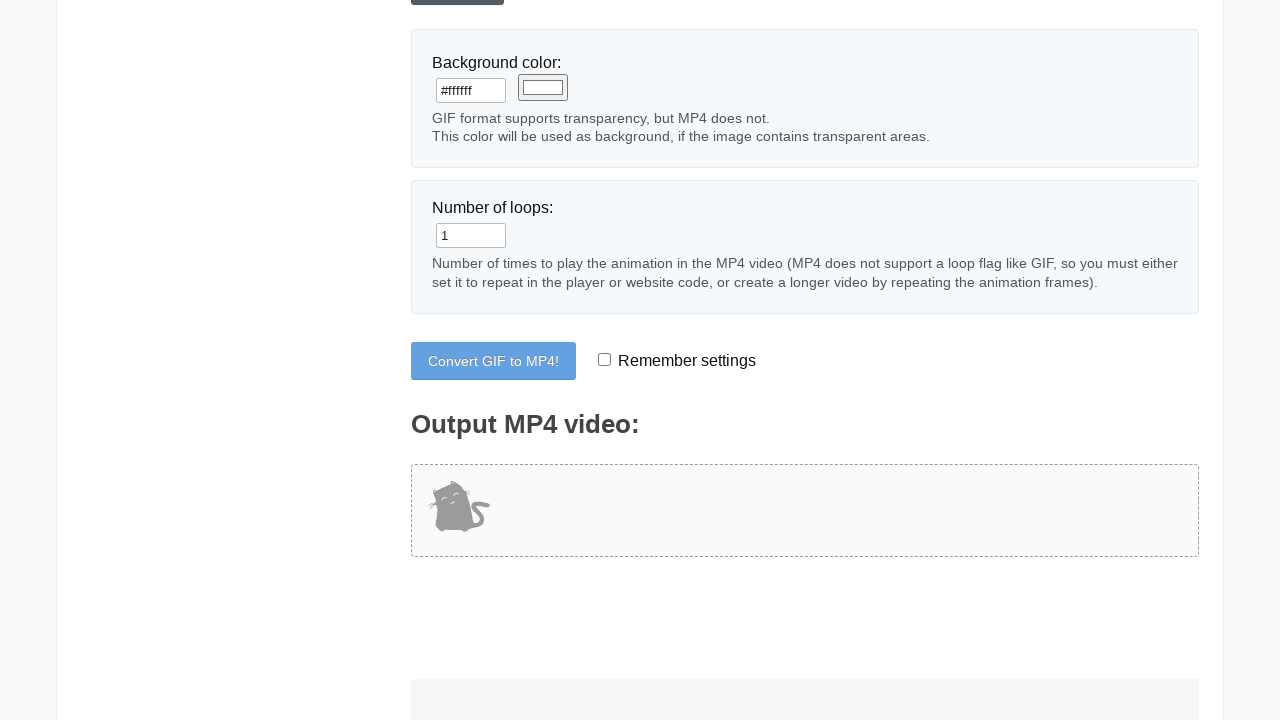

Video player appeared indicating conversion to MP4 completed successfully
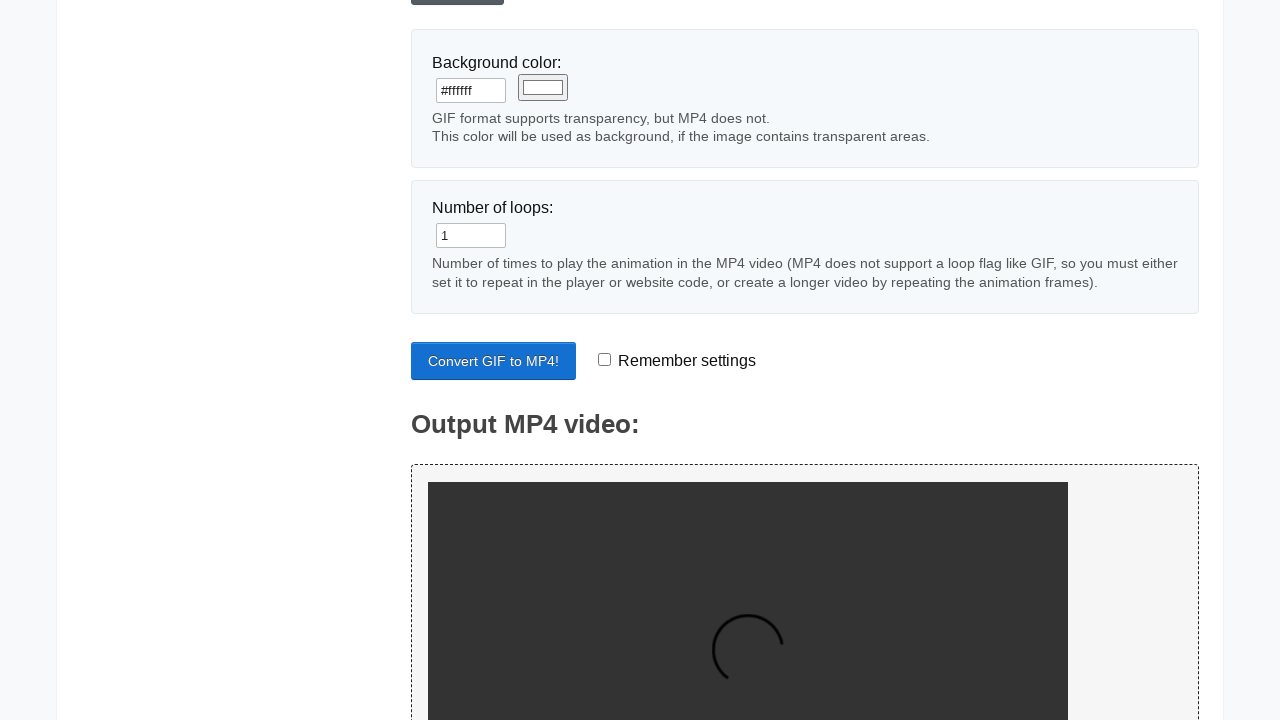

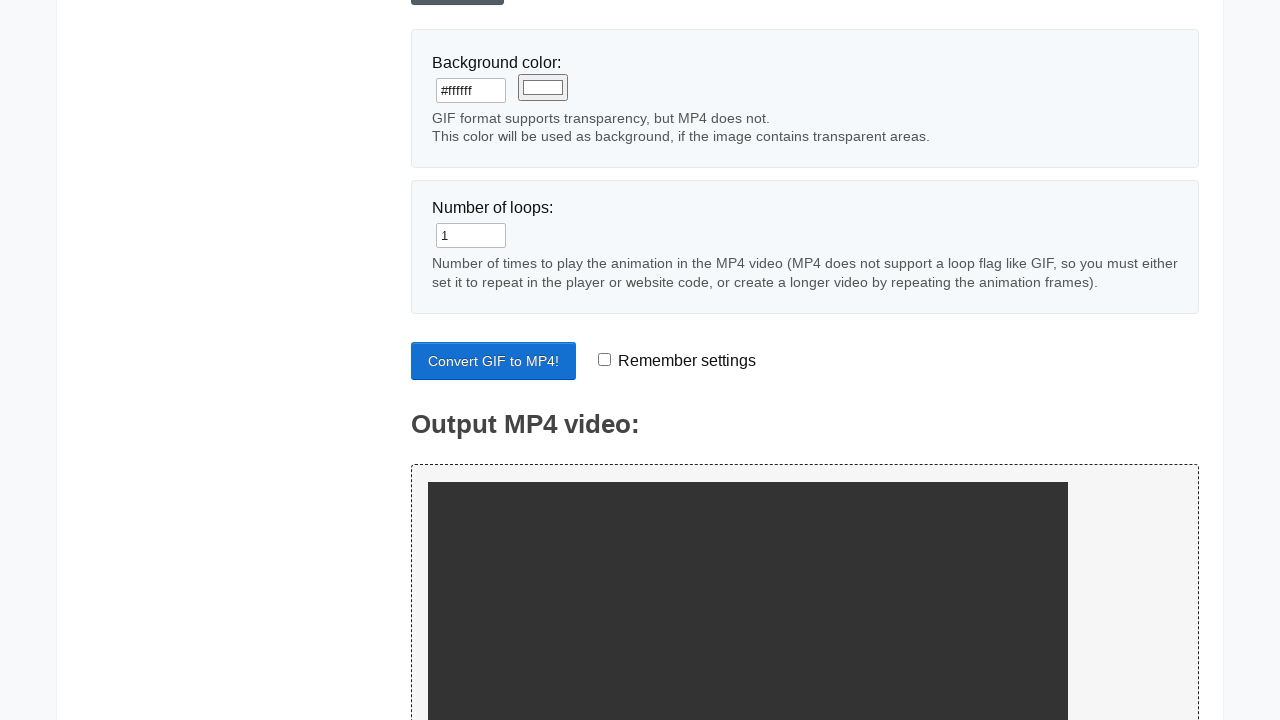